Tests a demo registration form by filling in first name, last name, and country fields, then submitting and verifying the success message.

Starting URL: http://suninjuly.github.io/registration1.html

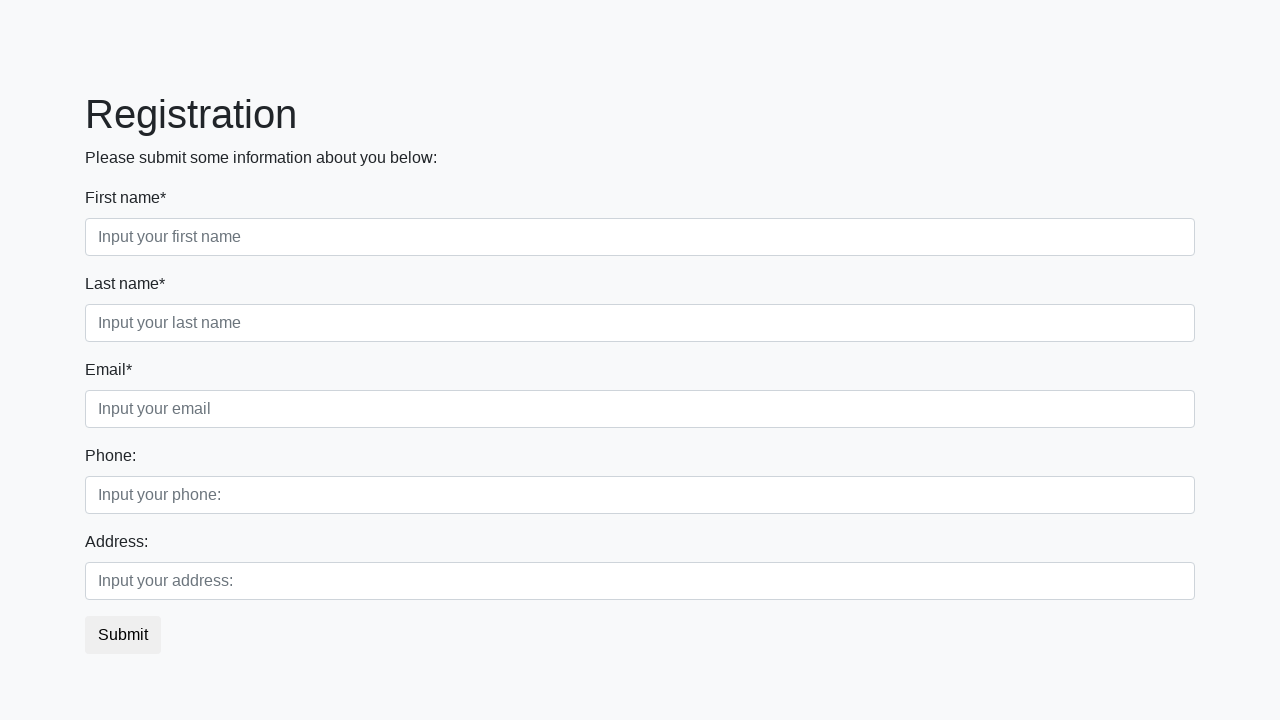

Filled first name field with 'Ivan' on [class='first_block'] .form-control.first
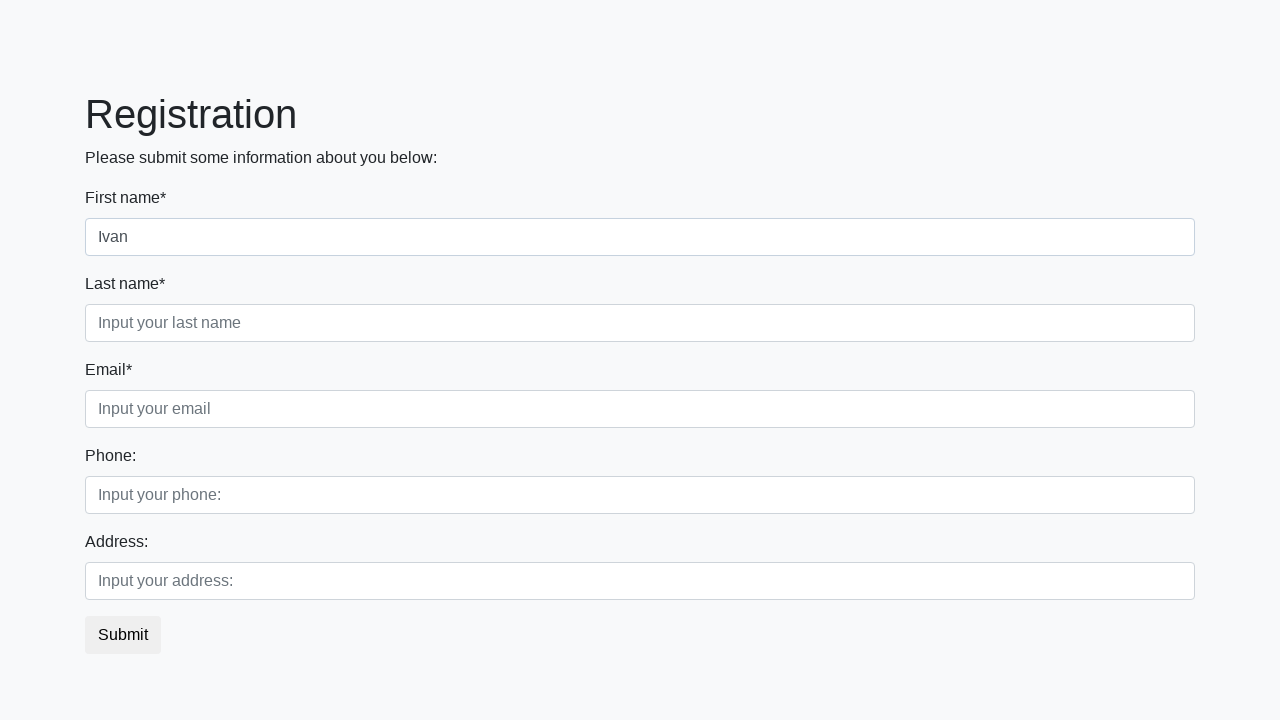

Filled last name field with 'Petrov' on [class='first_block'] .form-control.second
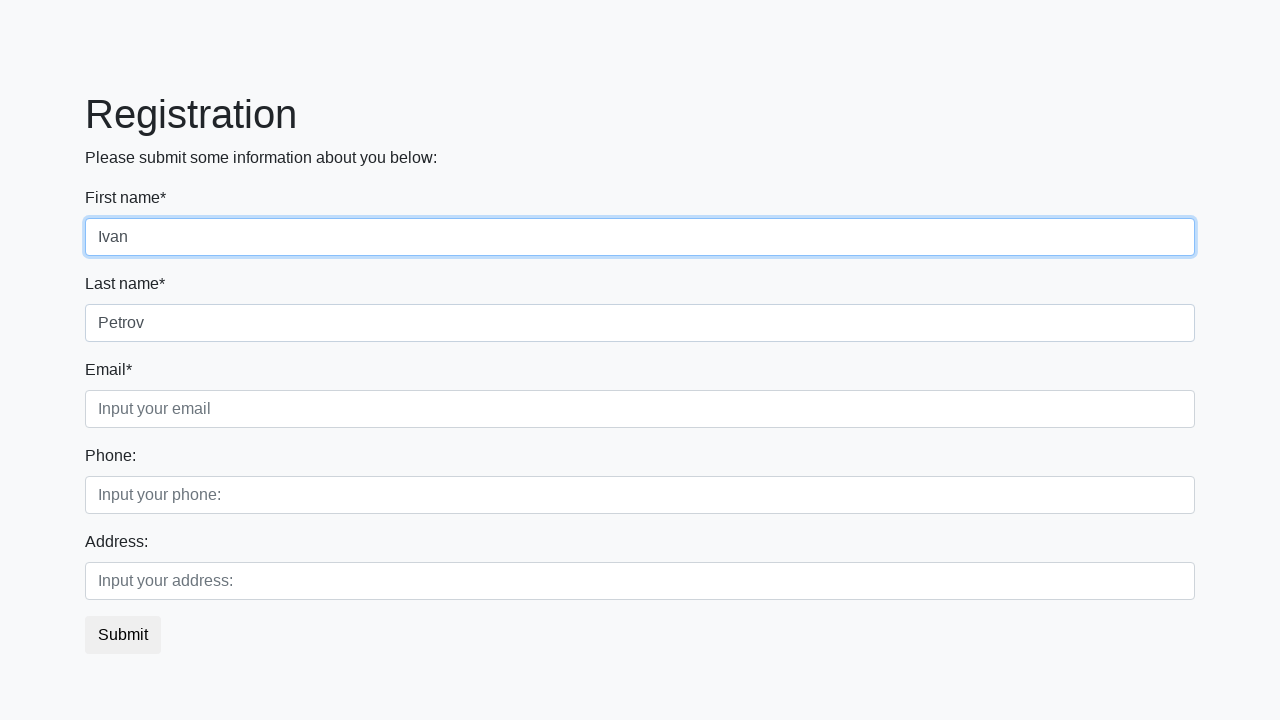

Filled country field with 'Russia' on input.form-control.third
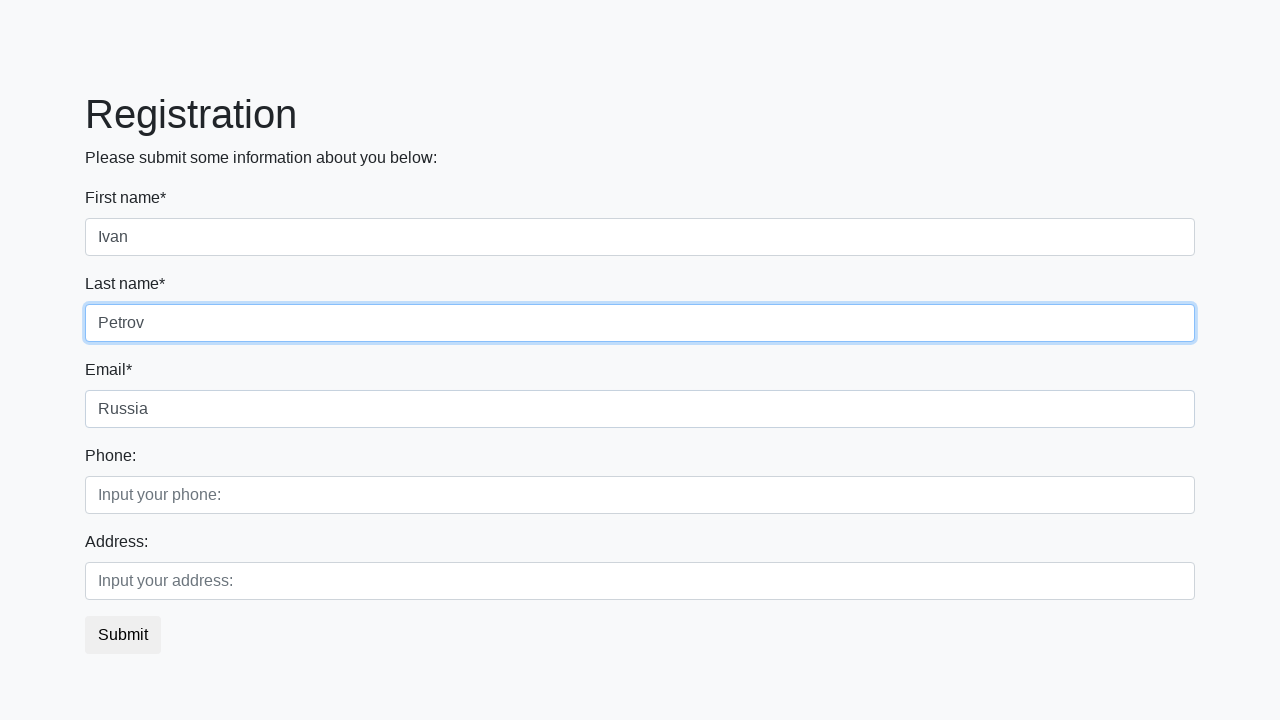

Clicked submit button to register at (123, 635) on button.btn
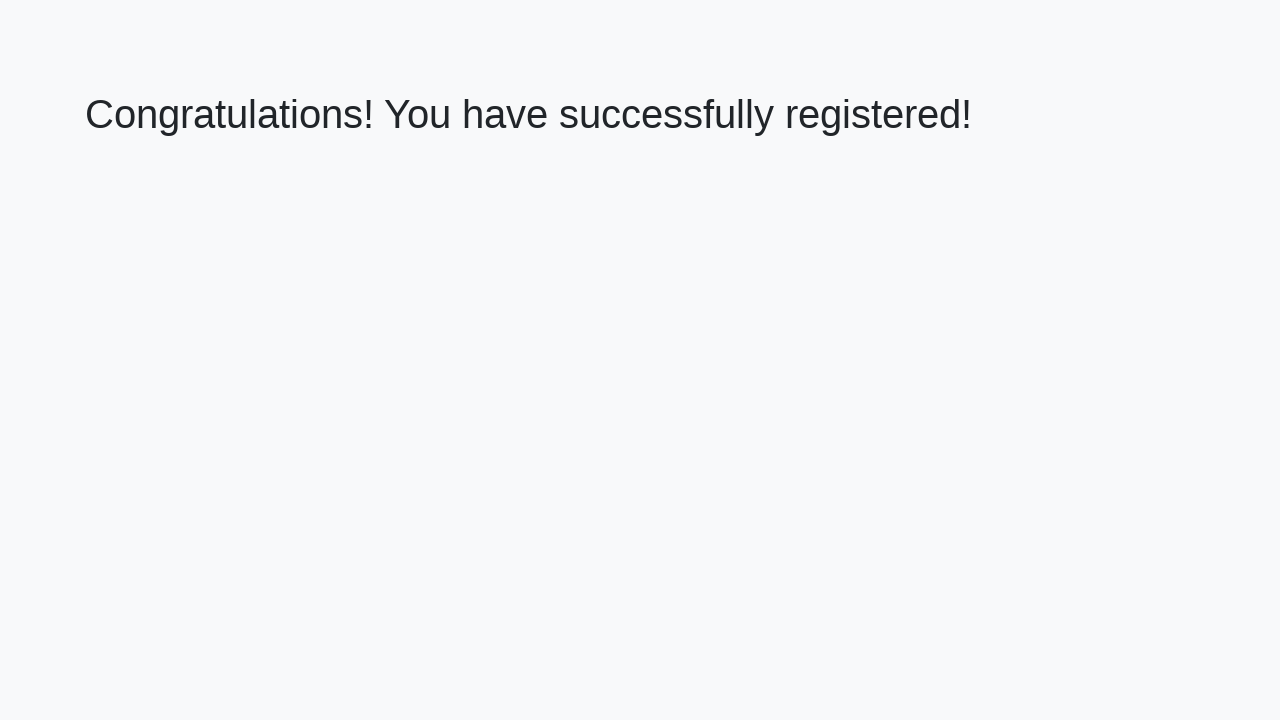

Success message appeared on page
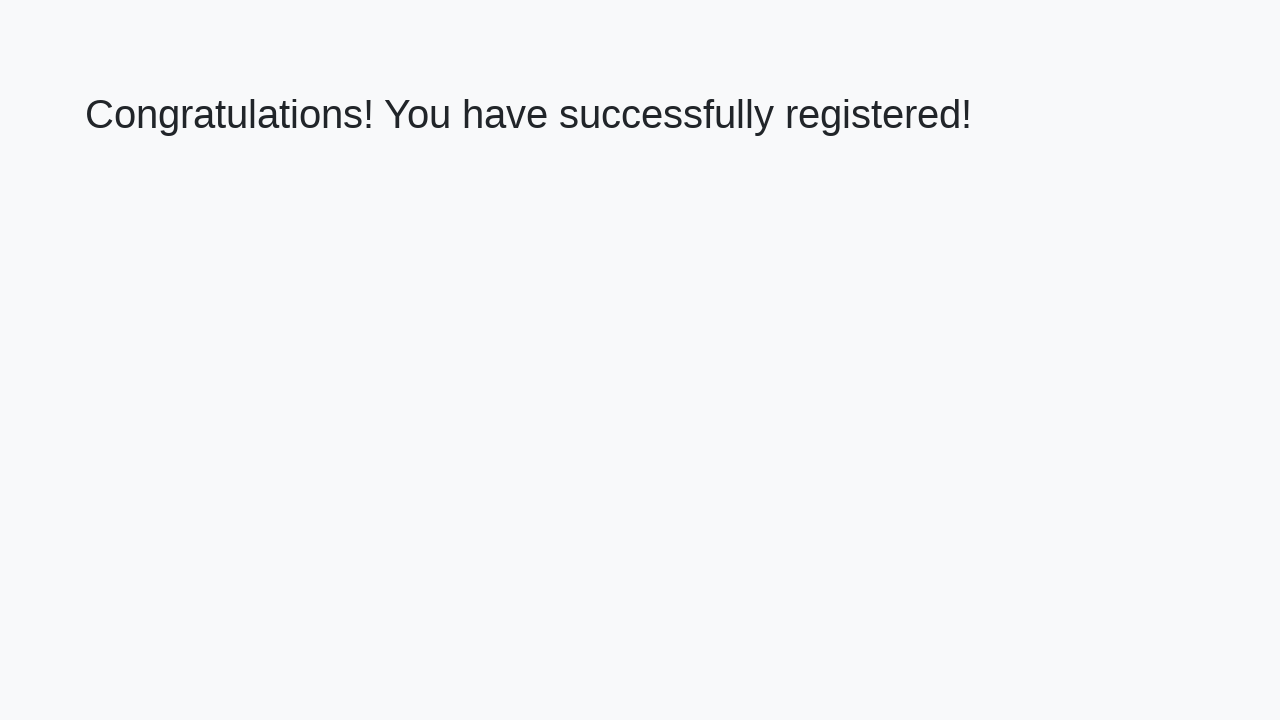

Retrieved success message text
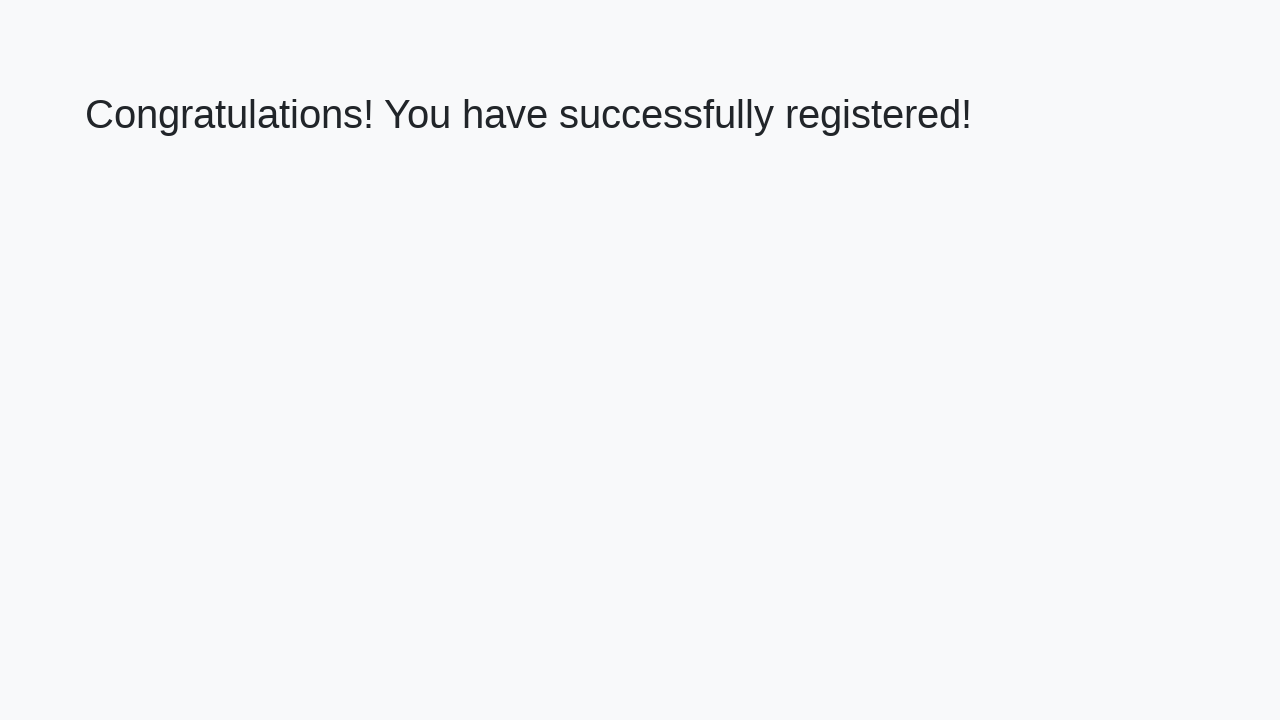

Verified success message: 'Congratulations! You have successfully registered!'
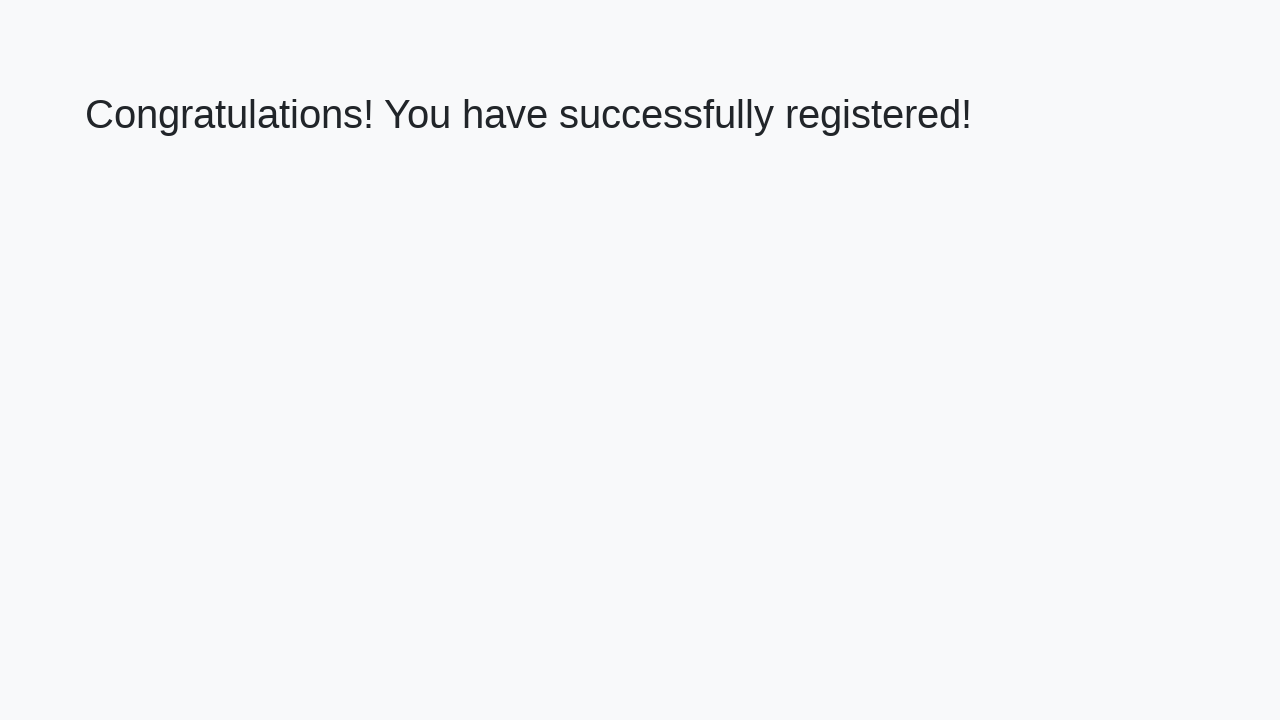

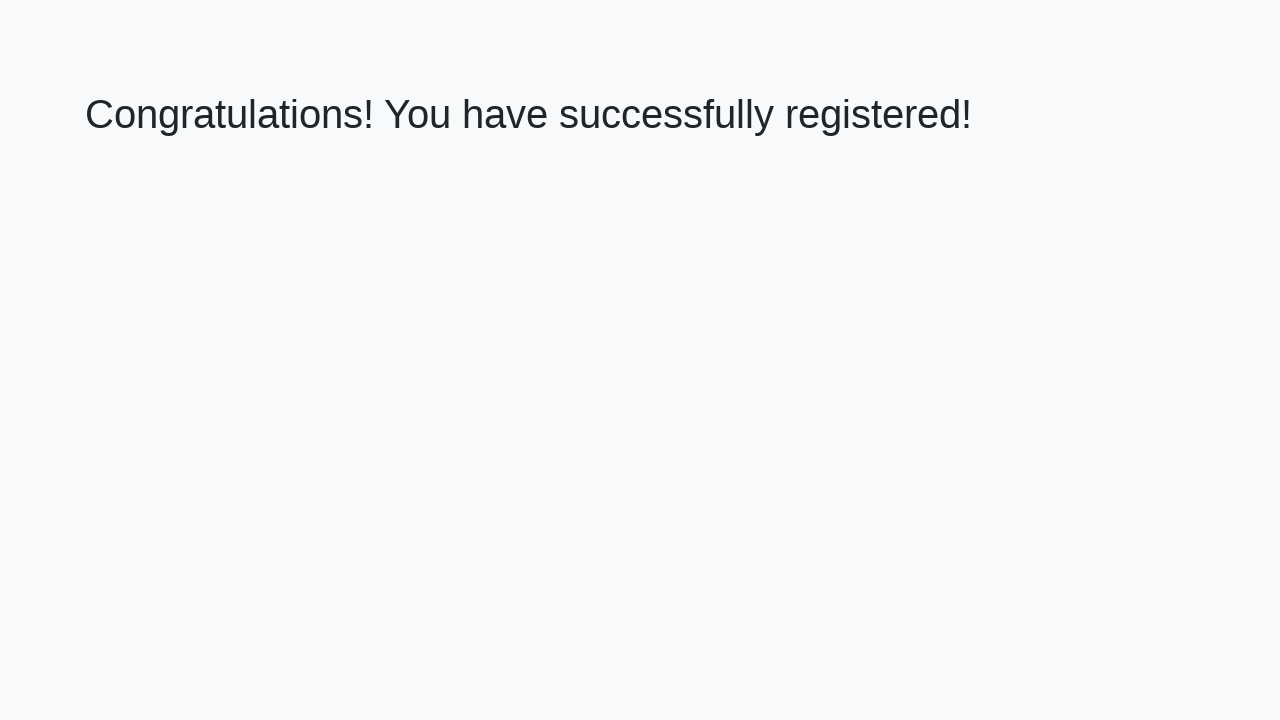